Tests a sample todo application by clicking on existing todo items, adding a new item to the list, and verifying the new item was added successfully.

Starting URL: https://lambdatest.github.io/sample-todo-app/

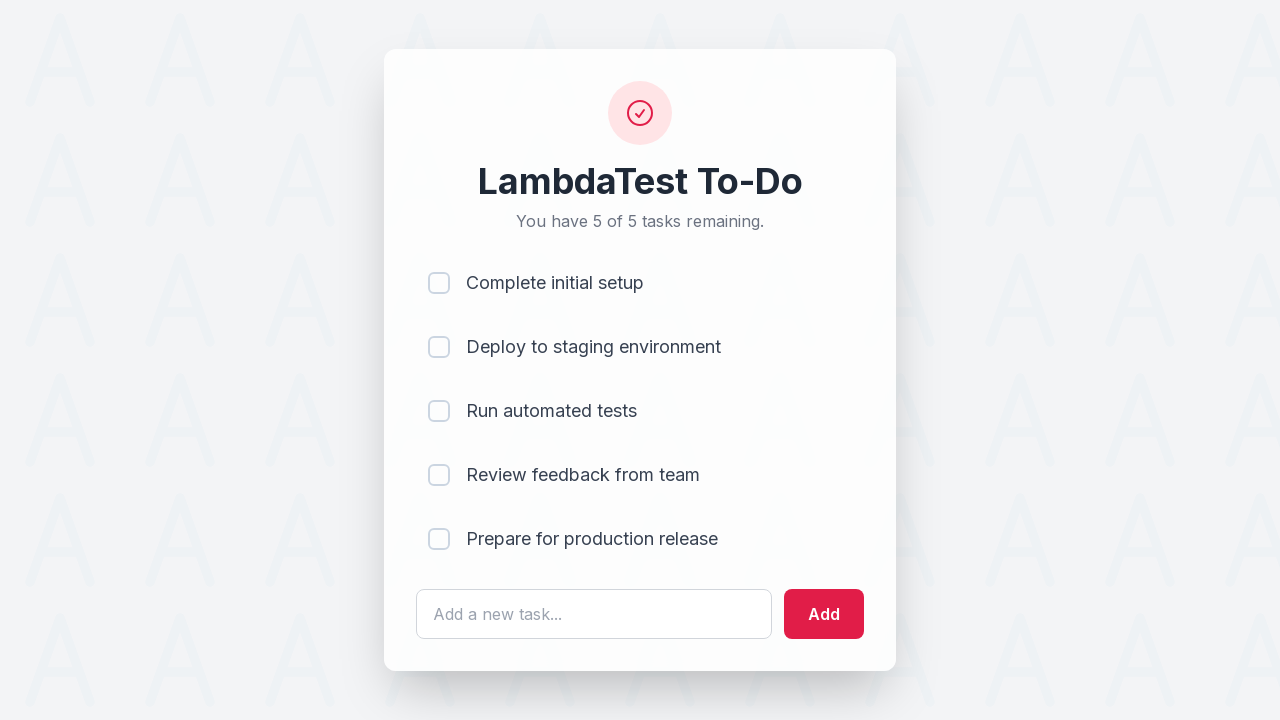

Clicked on first todo item checkbox at (439, 283) on input[name='li1']
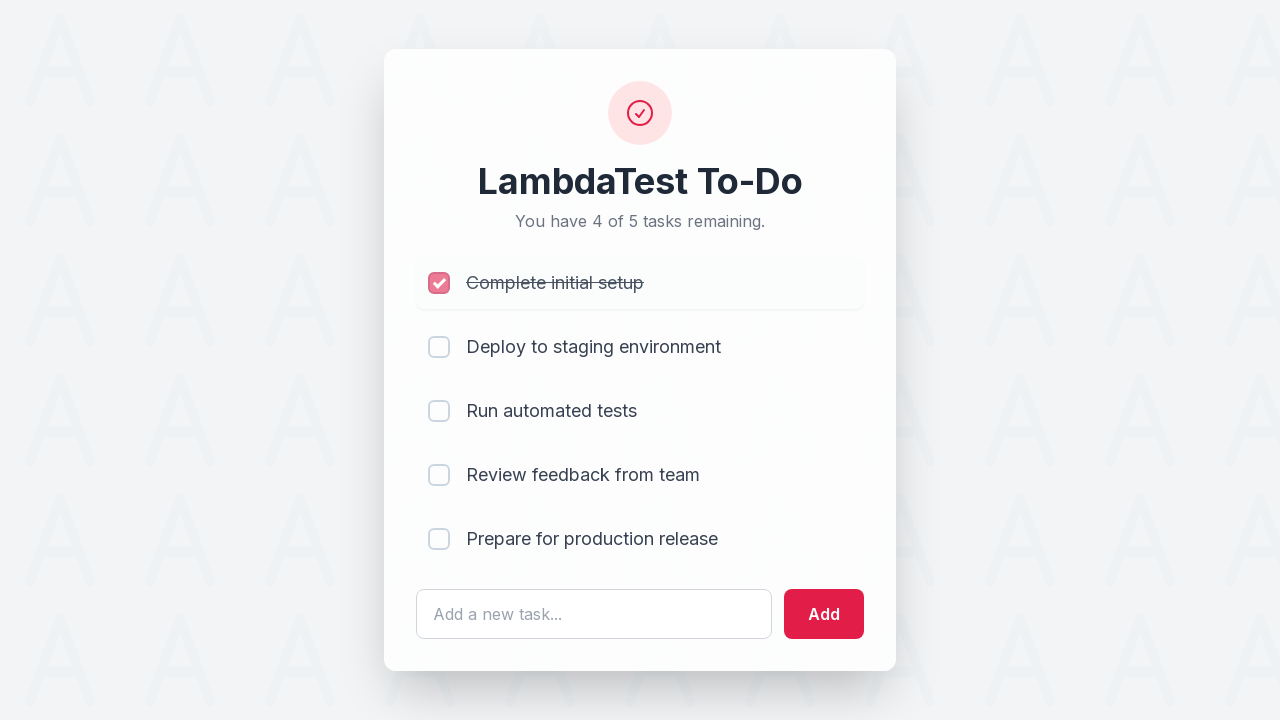

Clicked on second todo item checkbox at (439, 347) on input[name='li2']
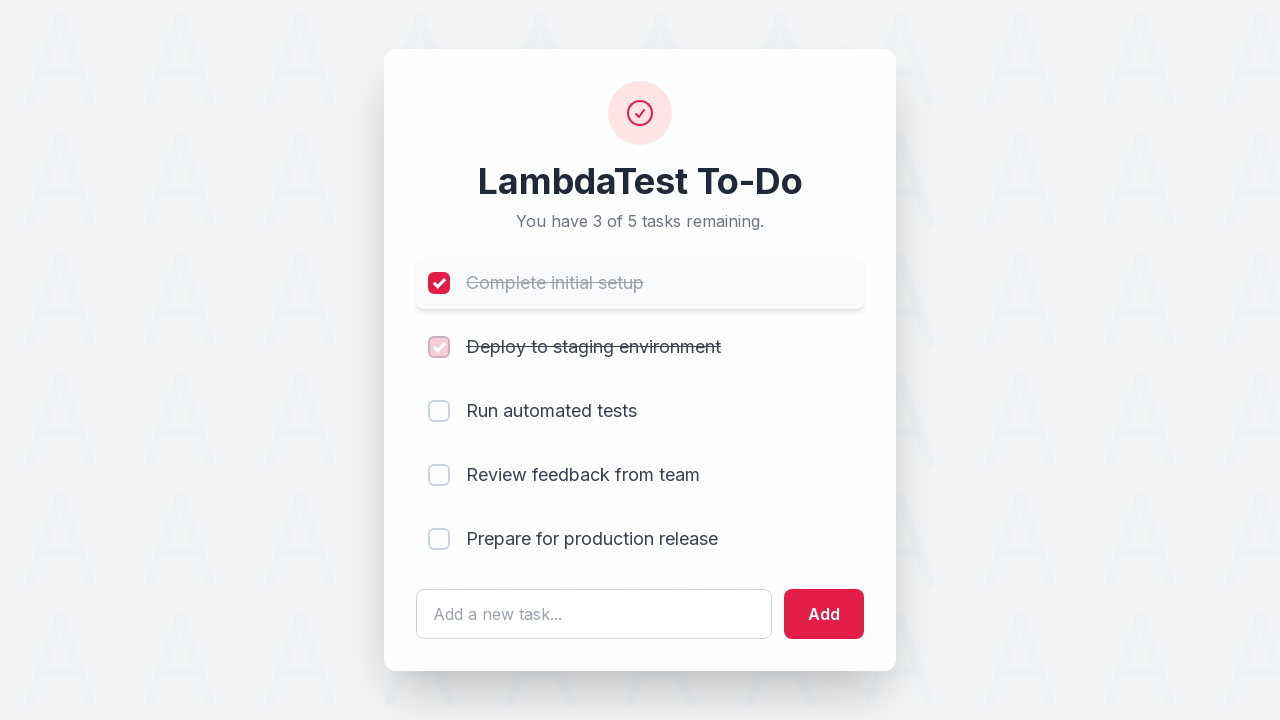

Filled new todo text field with 'Yey, Let's add it to list' on #sampletodotext
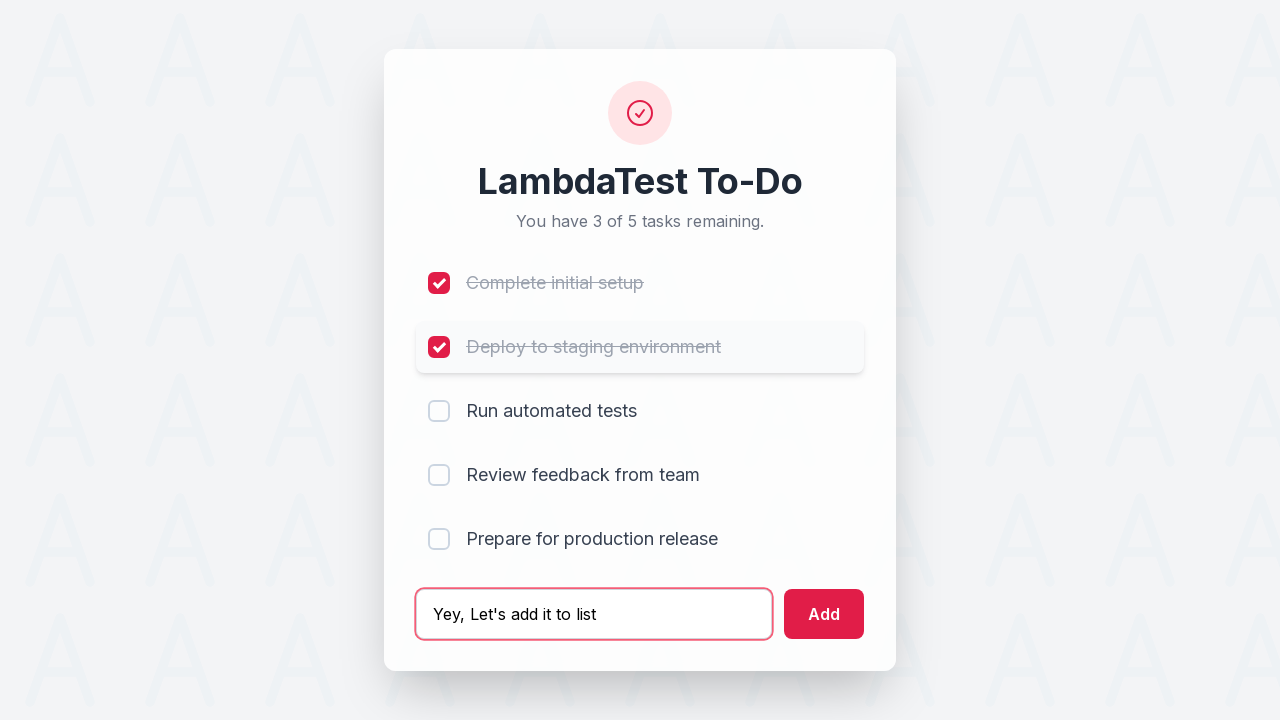

Clicked the add button to add new todo item at (824, 614) on #addbutton
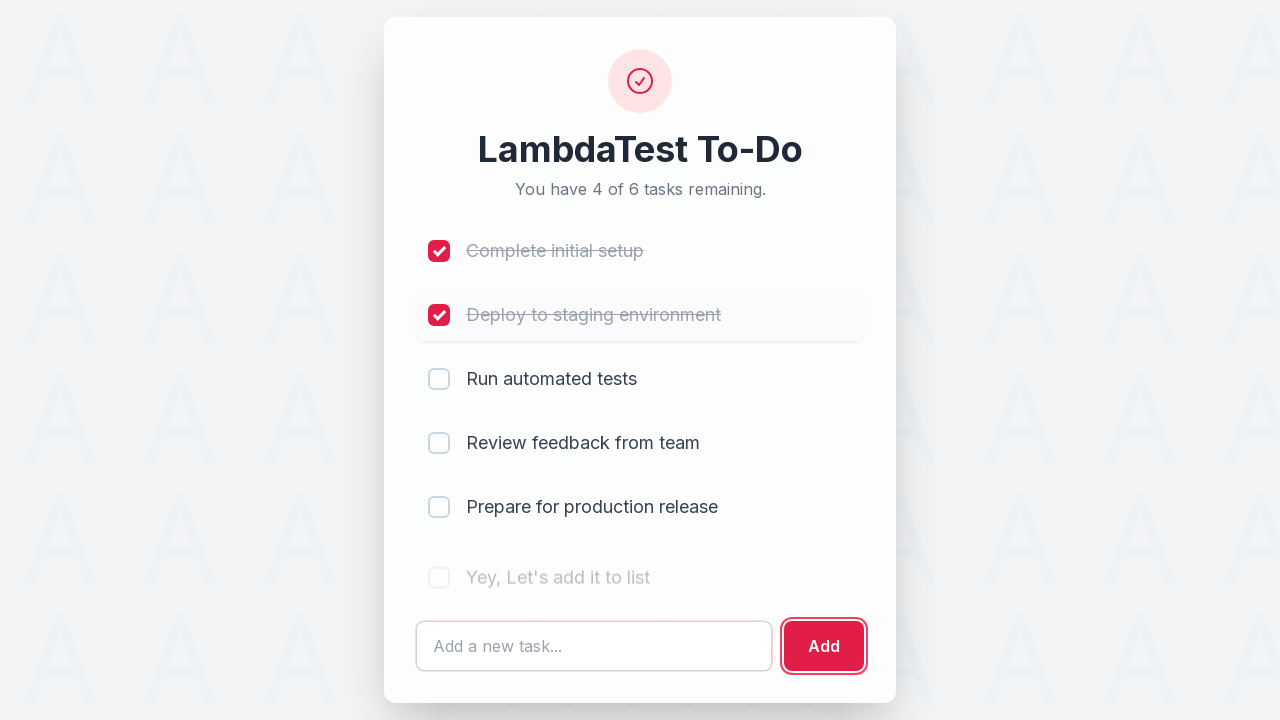

New todo item appeared in the list (6th item verified)
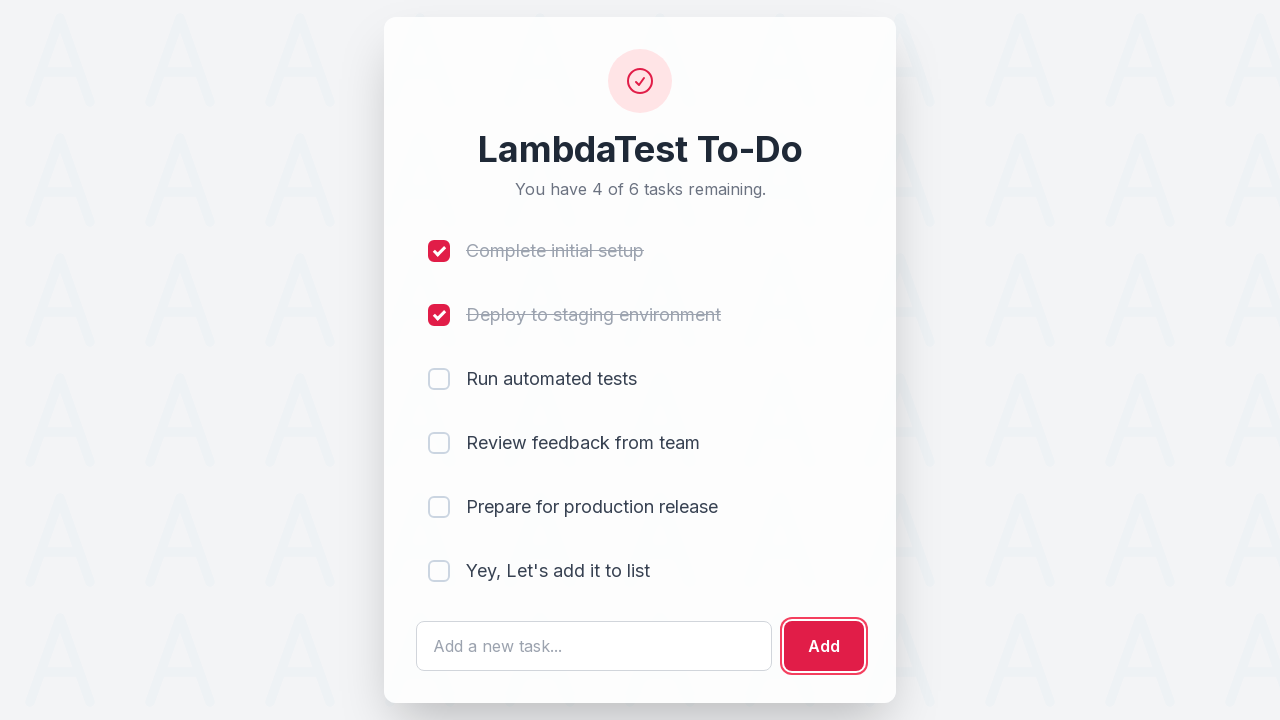

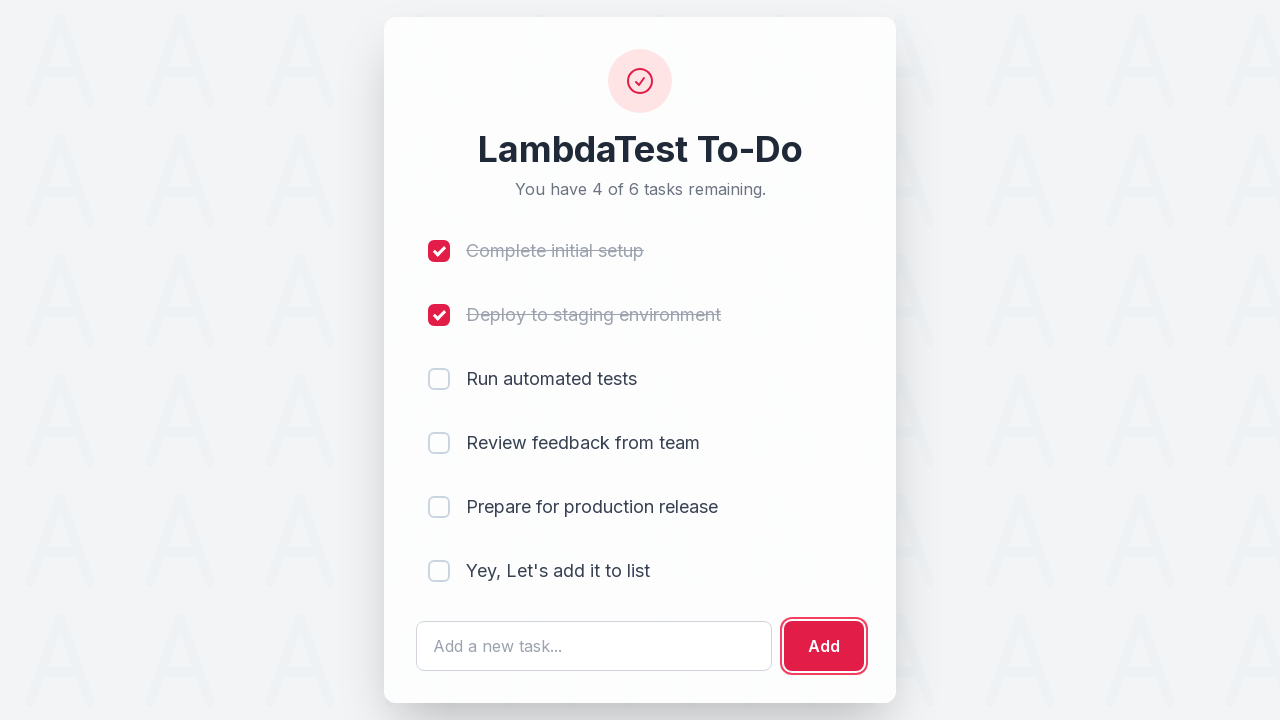